Searches for a product on Target.com by entering a search query and clicking the search button

Starting URL: https://www.target.com/

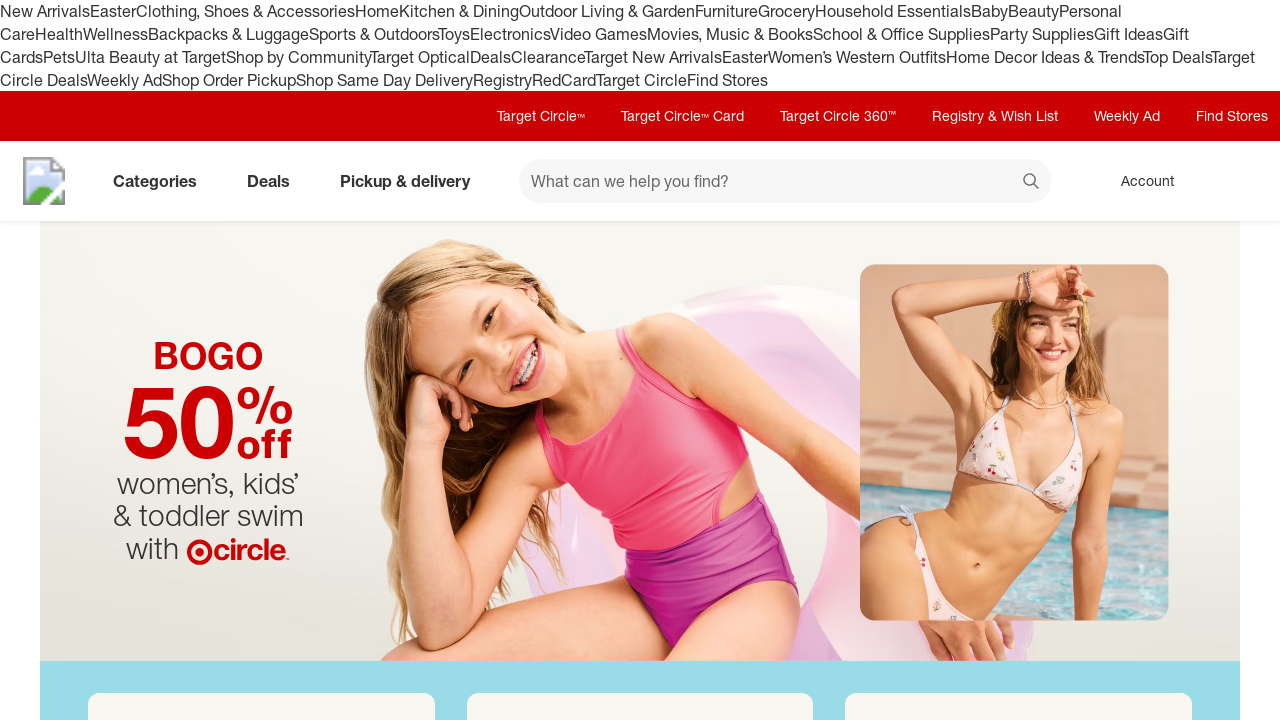

Filled search field with 'laptop computer' on [data-test='@web/Search/SearchInput']
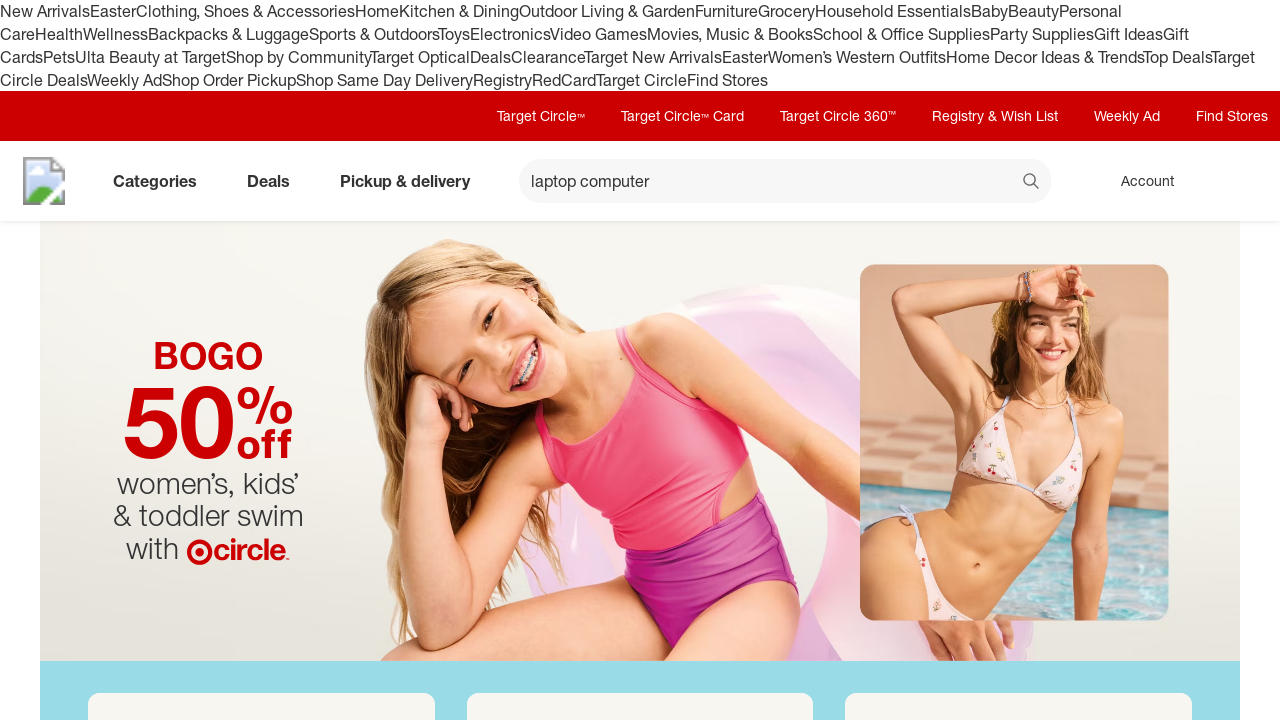

Clicked search button to search for product at (1032, 183) on [data-test='@web/Search/SearchButton']
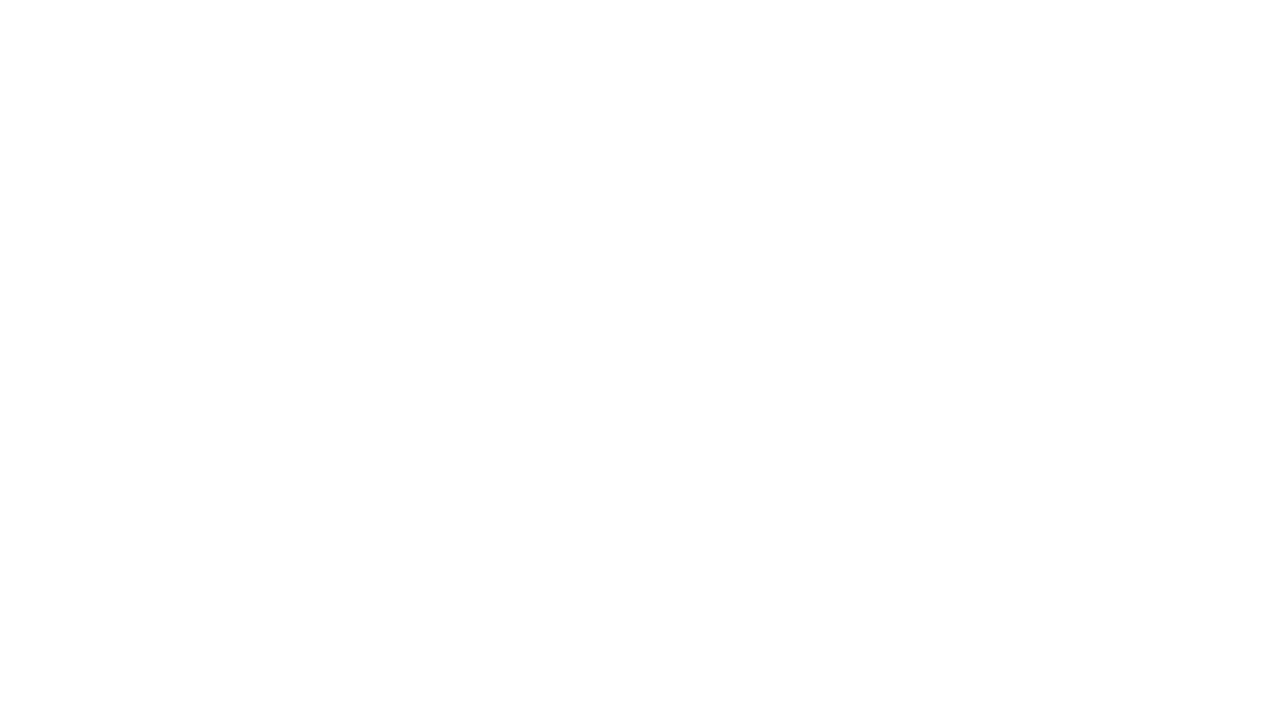

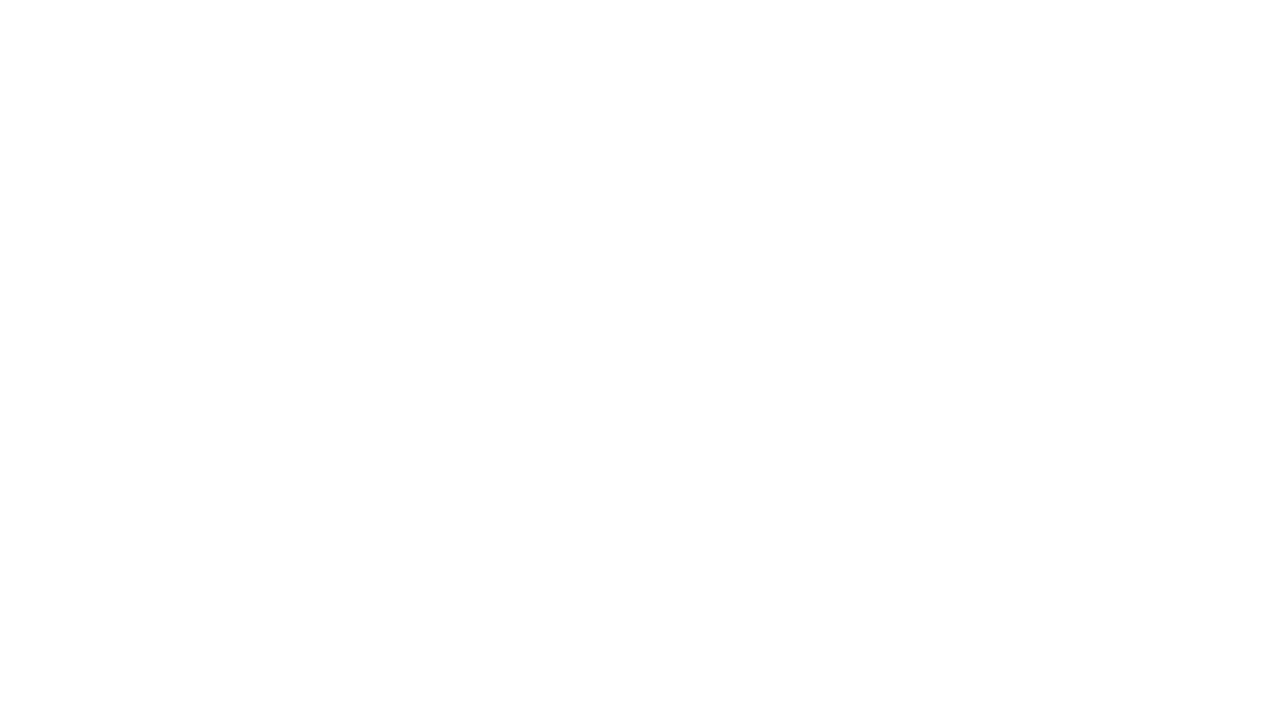